Tests sending a space key press to a specific element on the page and verifies the result text displays the correct key pressed.

Starting URL: http://the-internet.herokuapp.com/key_presses

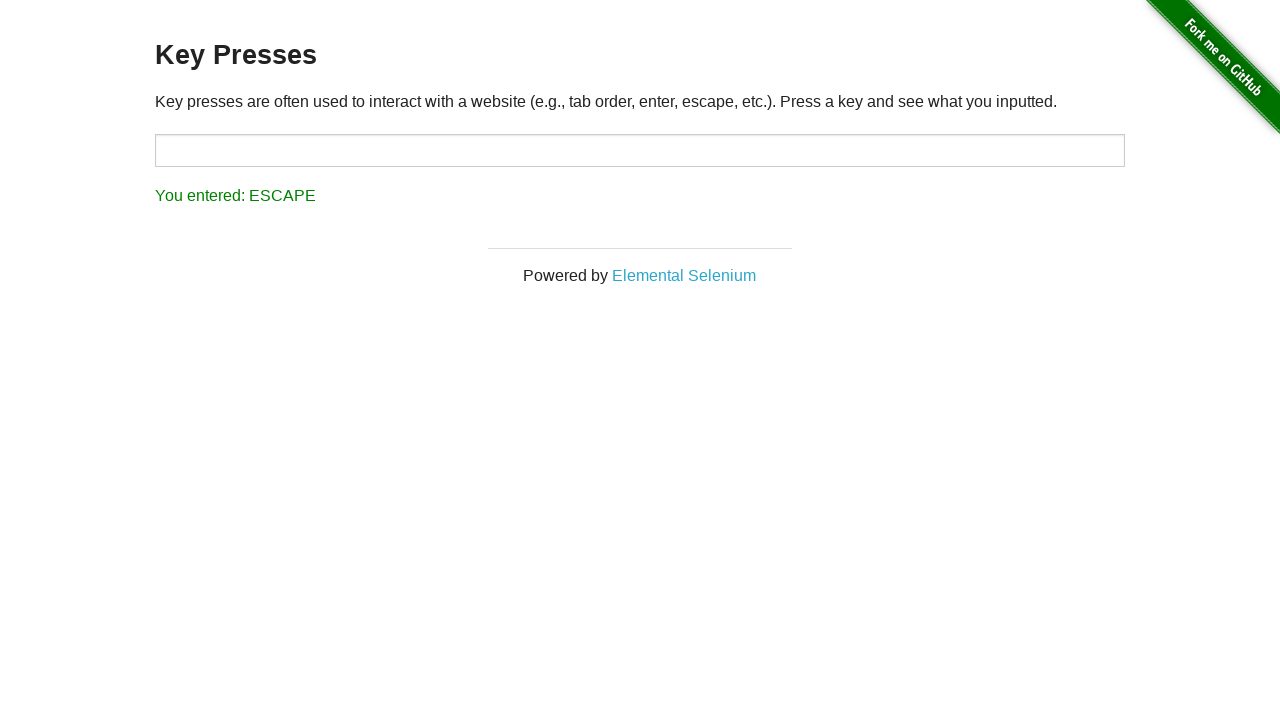

Sent space key press to target element on #target
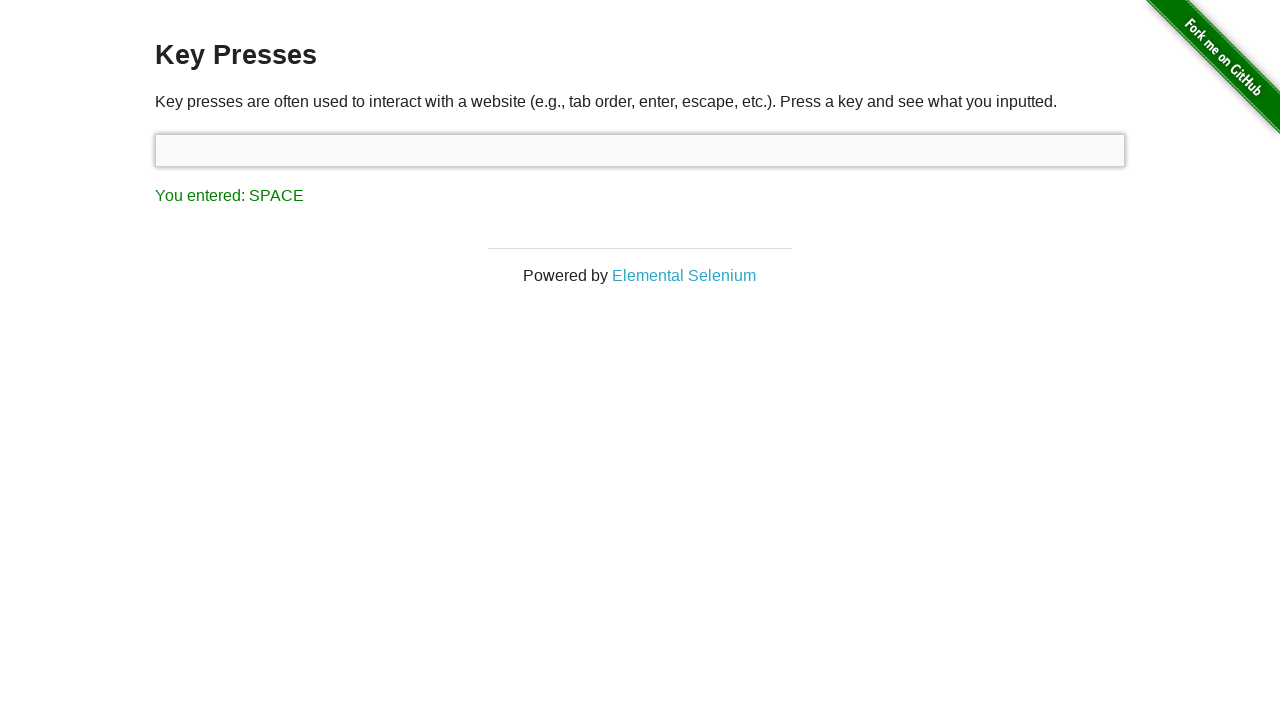

Result element loaded
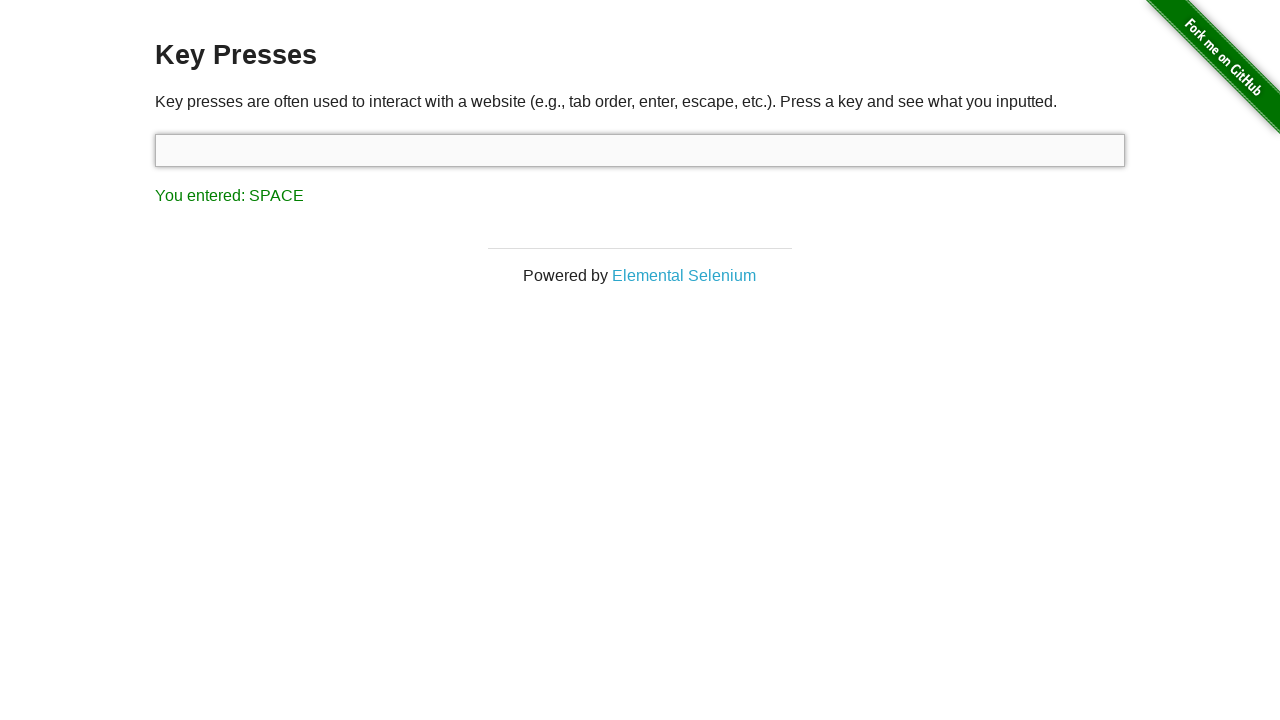

Retrieved result text content
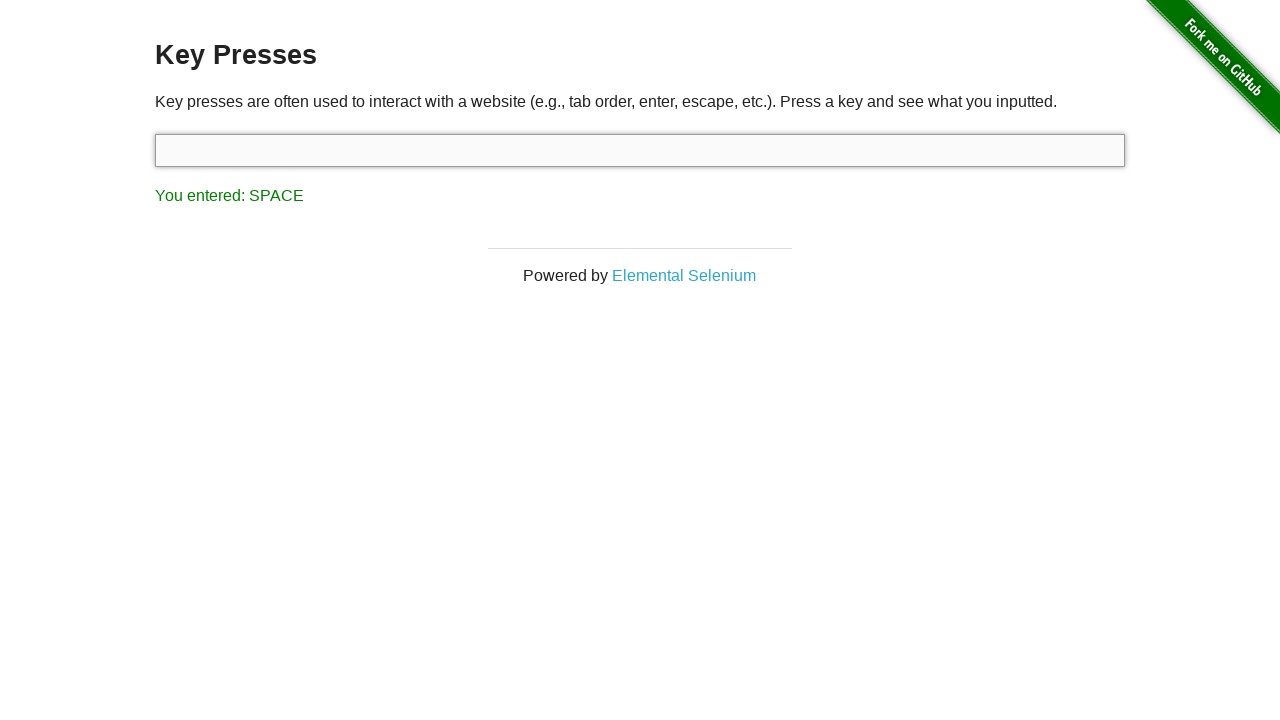

Verified result text displays 'You entered: SPACE'
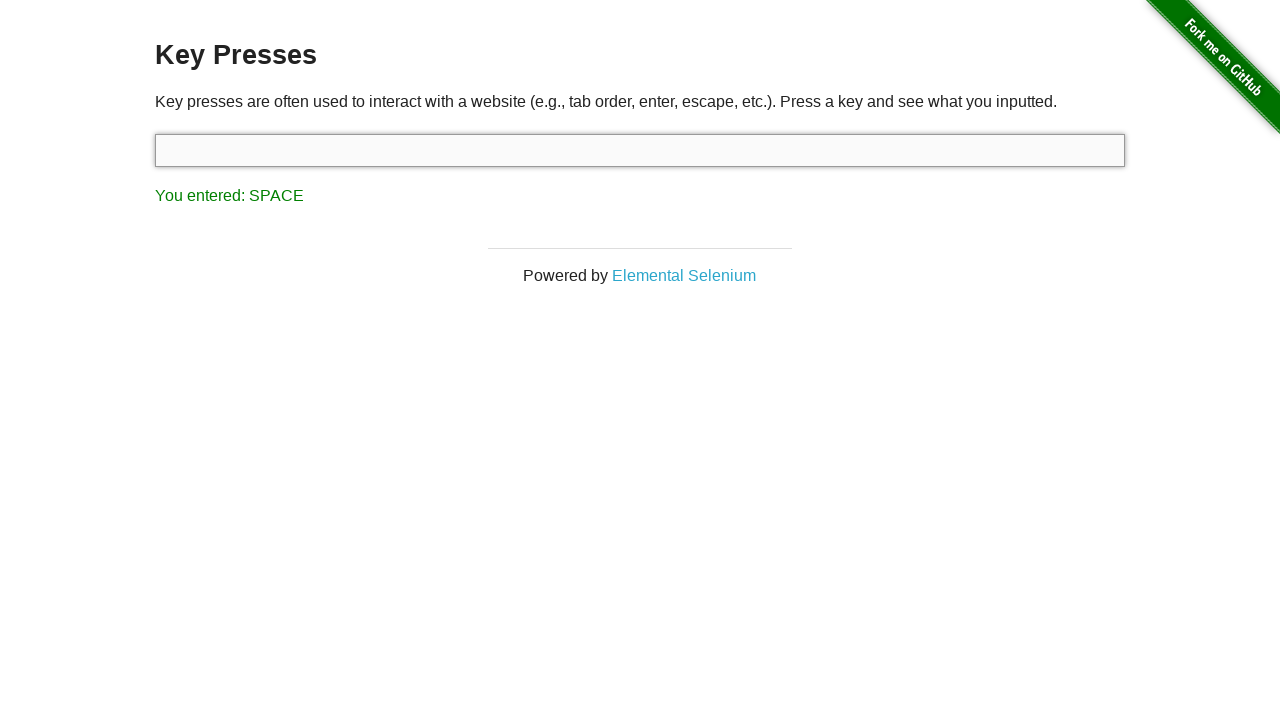

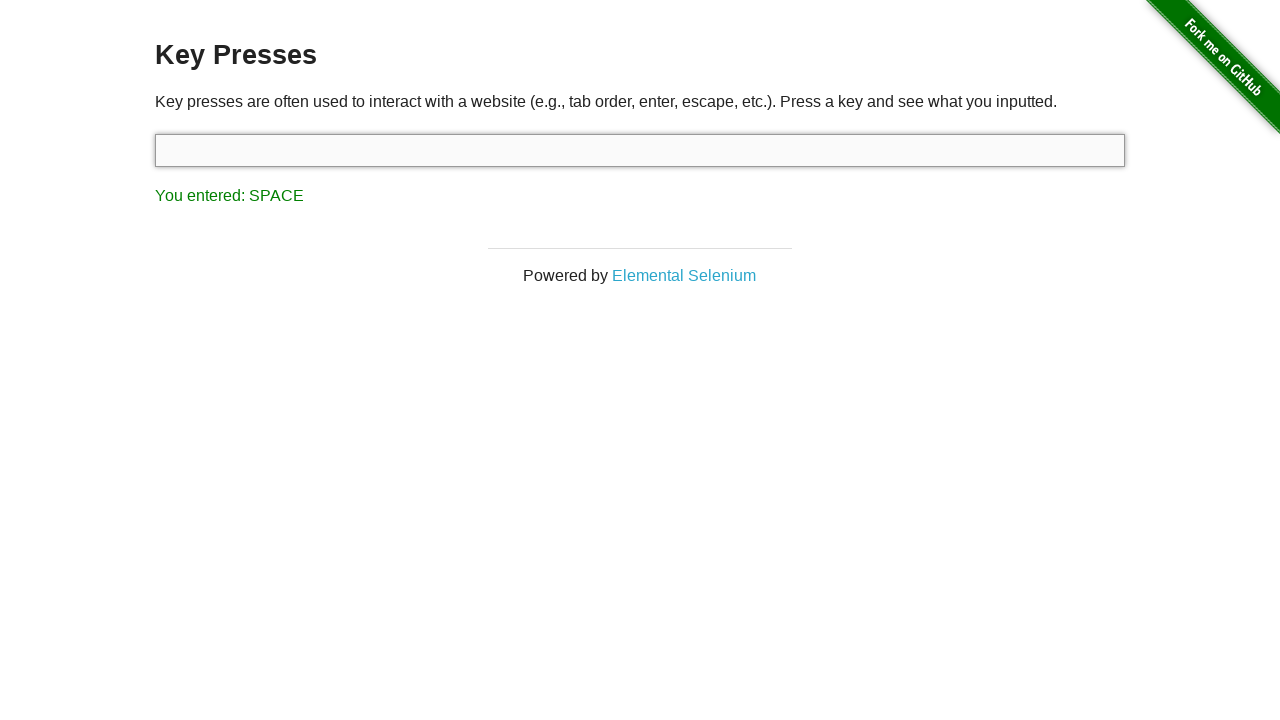